Tests form validation by clicking the submit button without entering credentials and verifying that an error message is displayed

Starting URL: https://thinking-tester-contact-list.herokuapp.com/

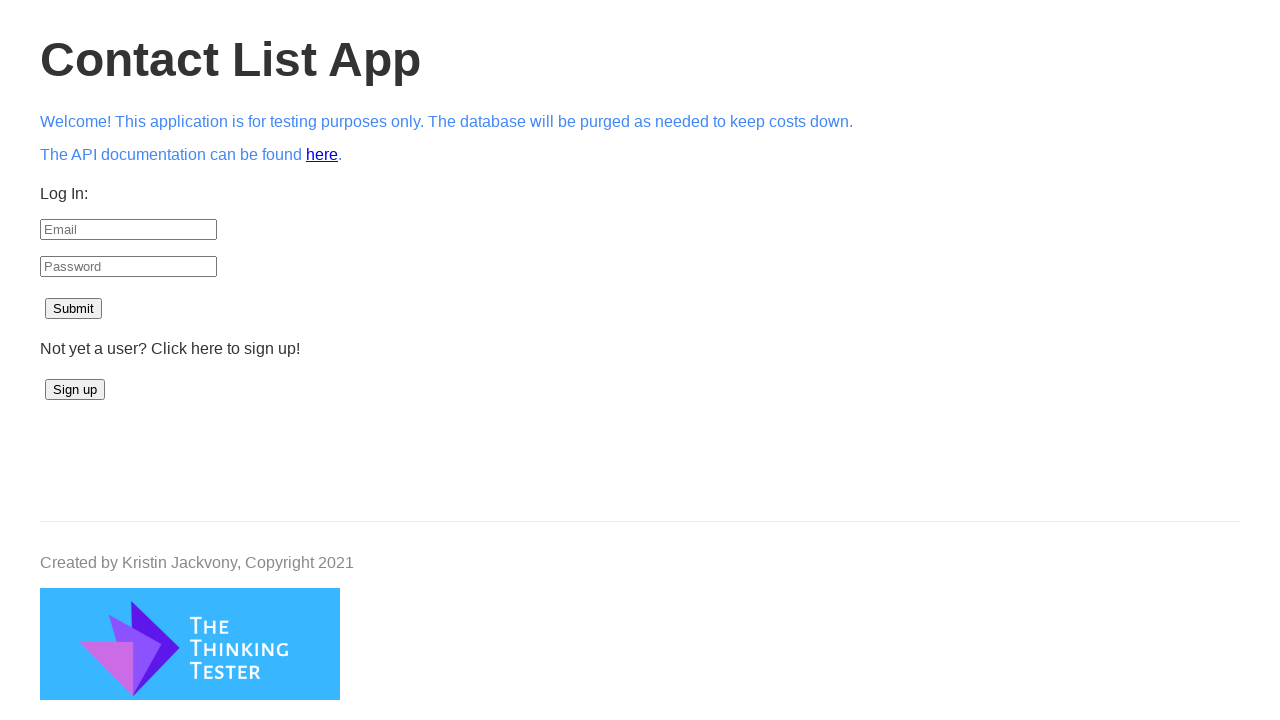

Navigated to contact list application
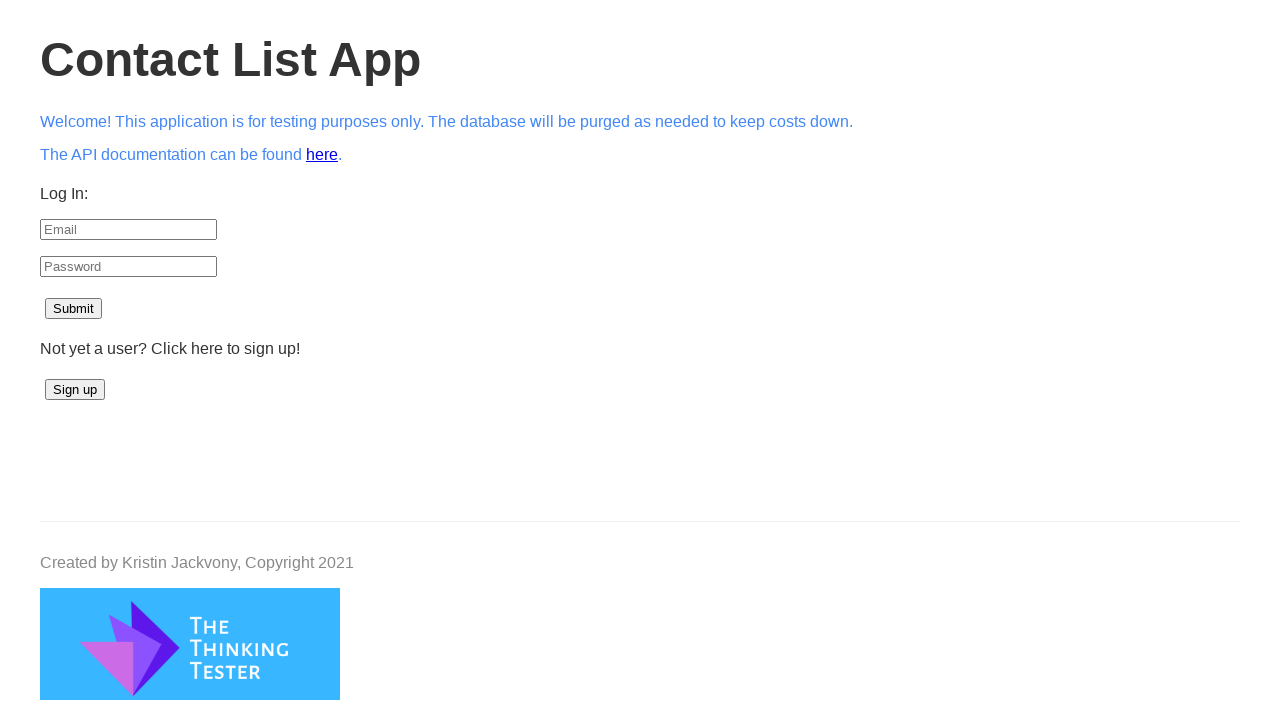

Clicked submit button without entering credentials at (74, 309) on xpath=//form/p[3]/button
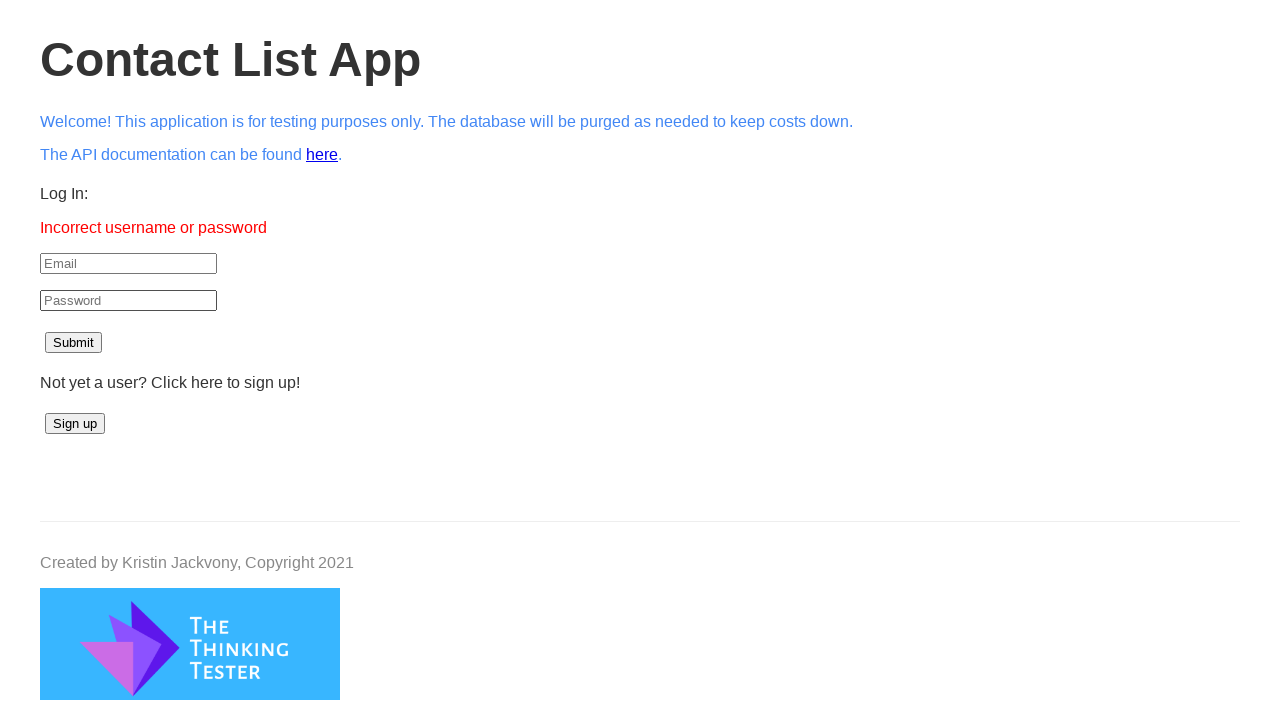

Error message appeared
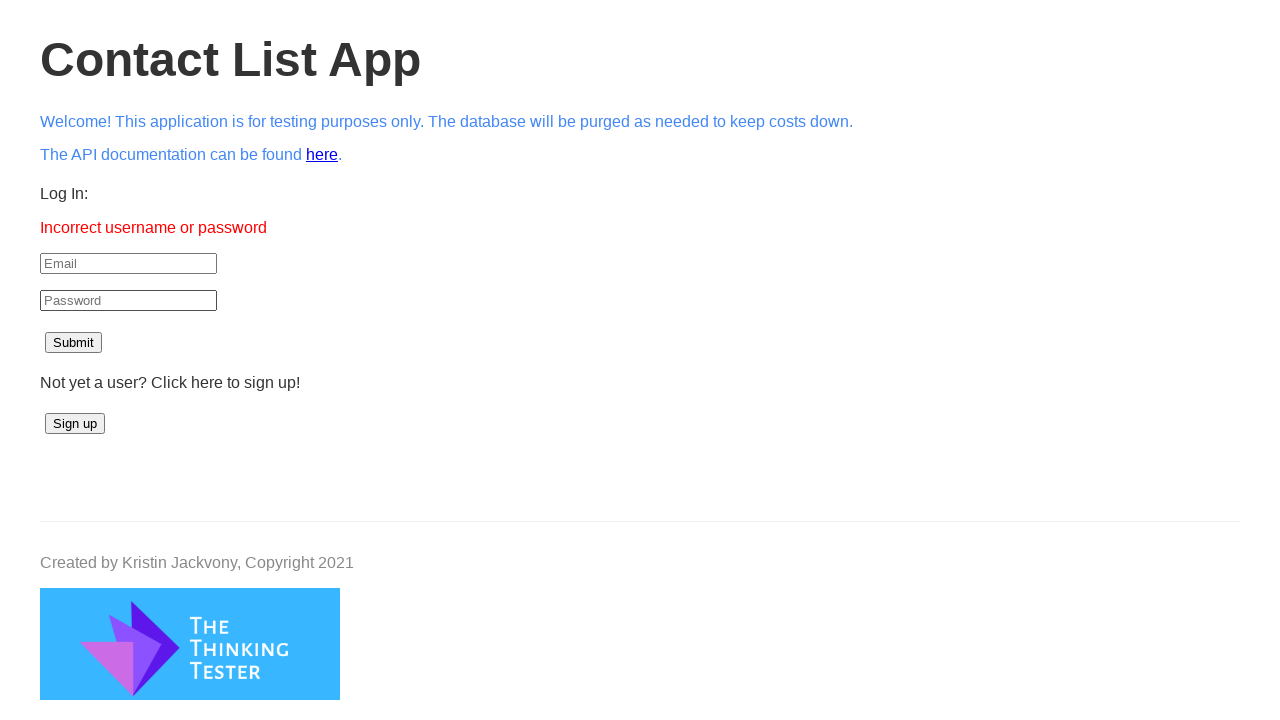

Retrieved error message text: 'Incorrect username or password'
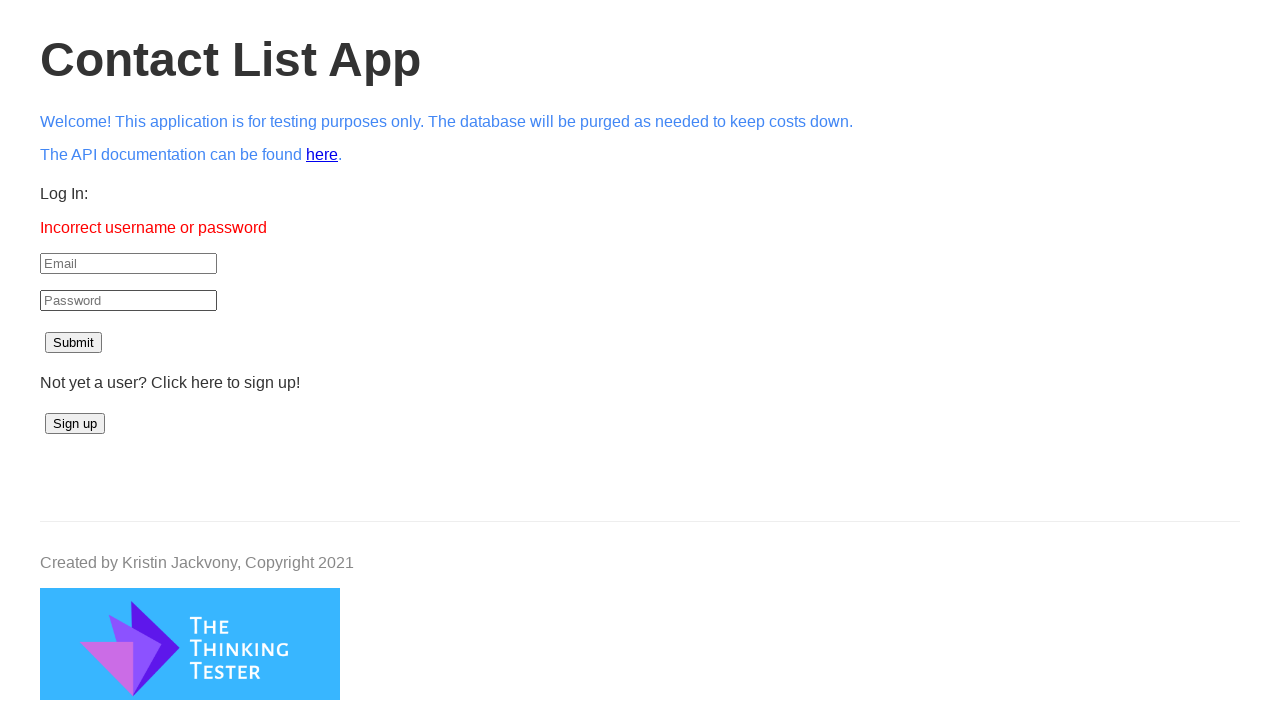

Verified error message matches expected text
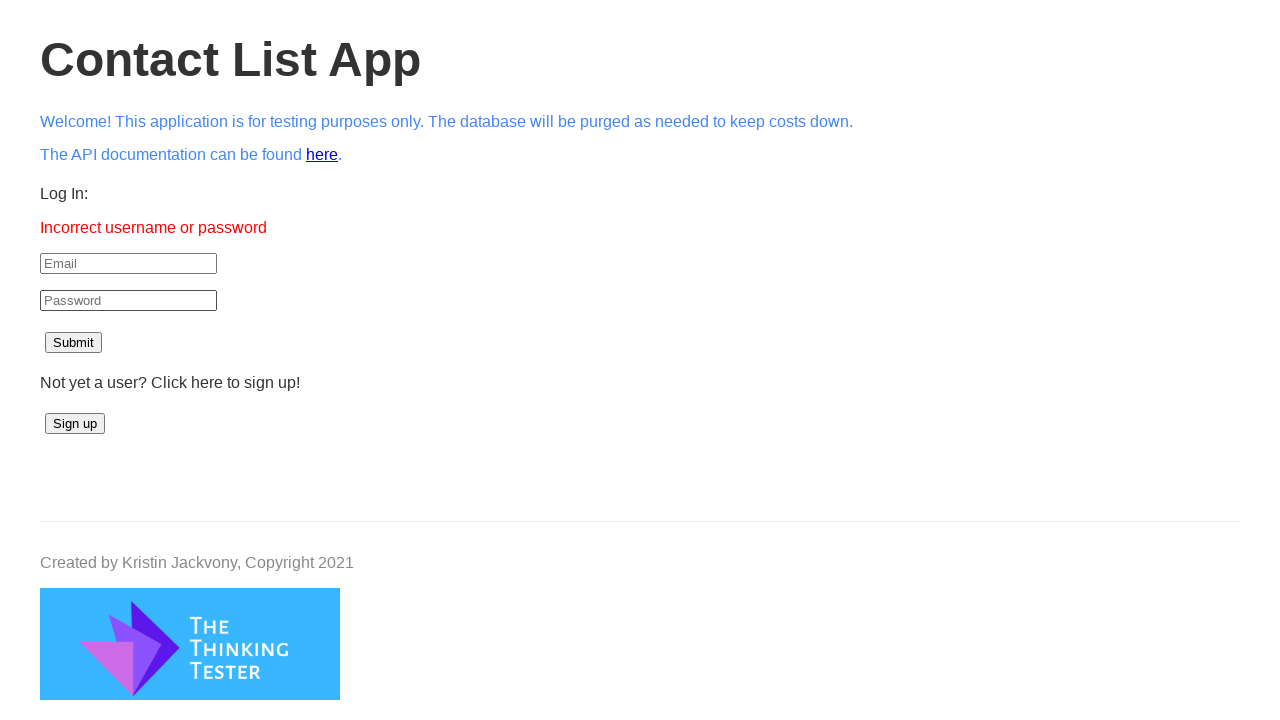

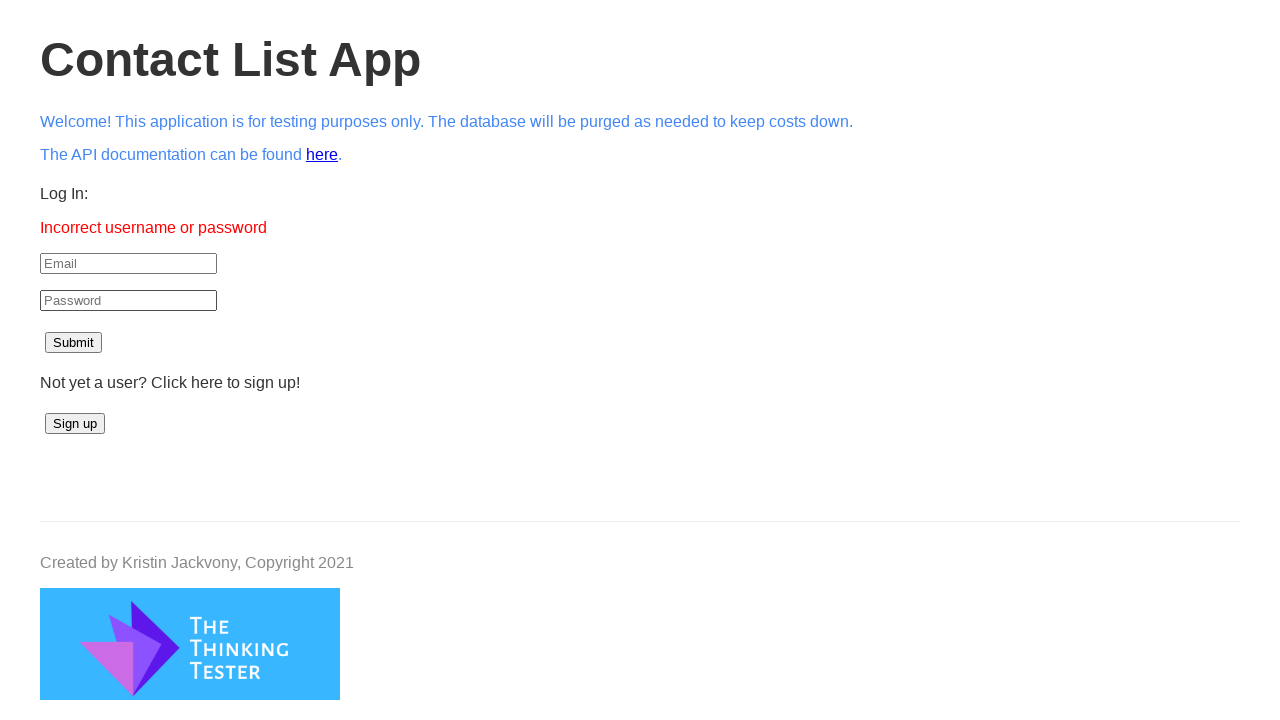